Tests multi-select dropdown functionality by selecting multiple options using different selection methods

Starting URL: https://omayo.blogspot.com/

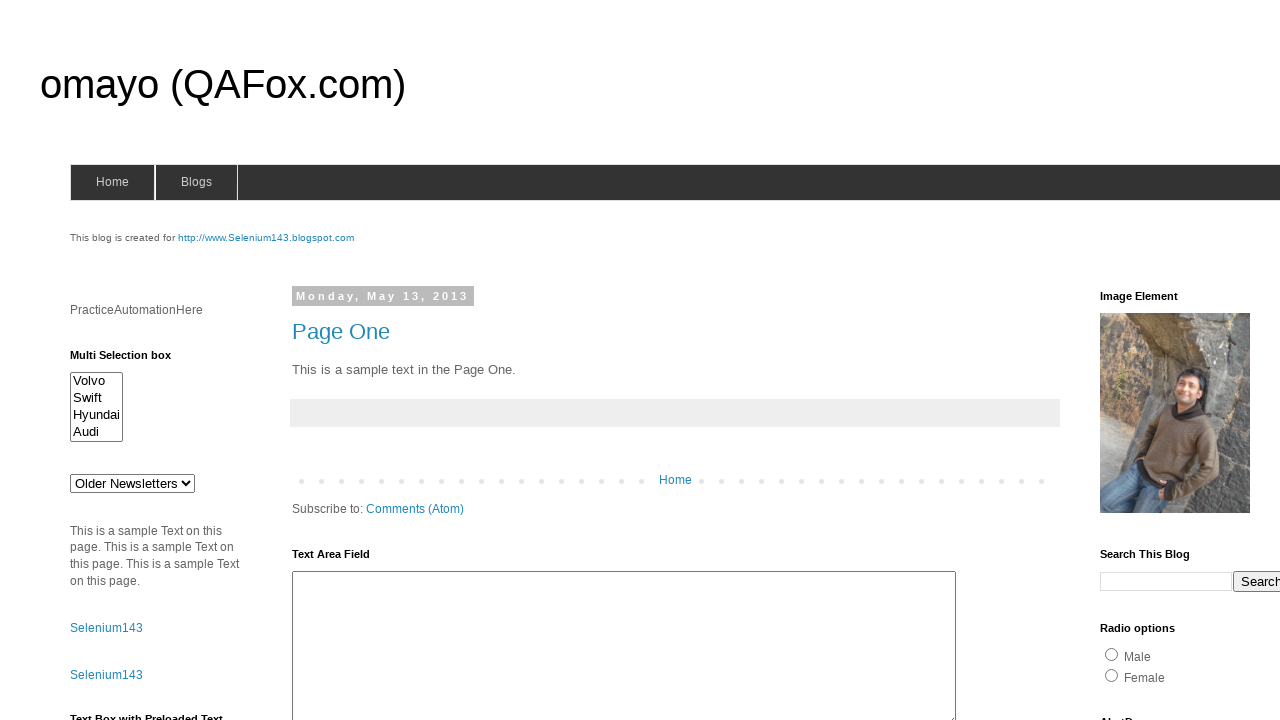

Located multi-select dropdown element with id 'multiselect1'
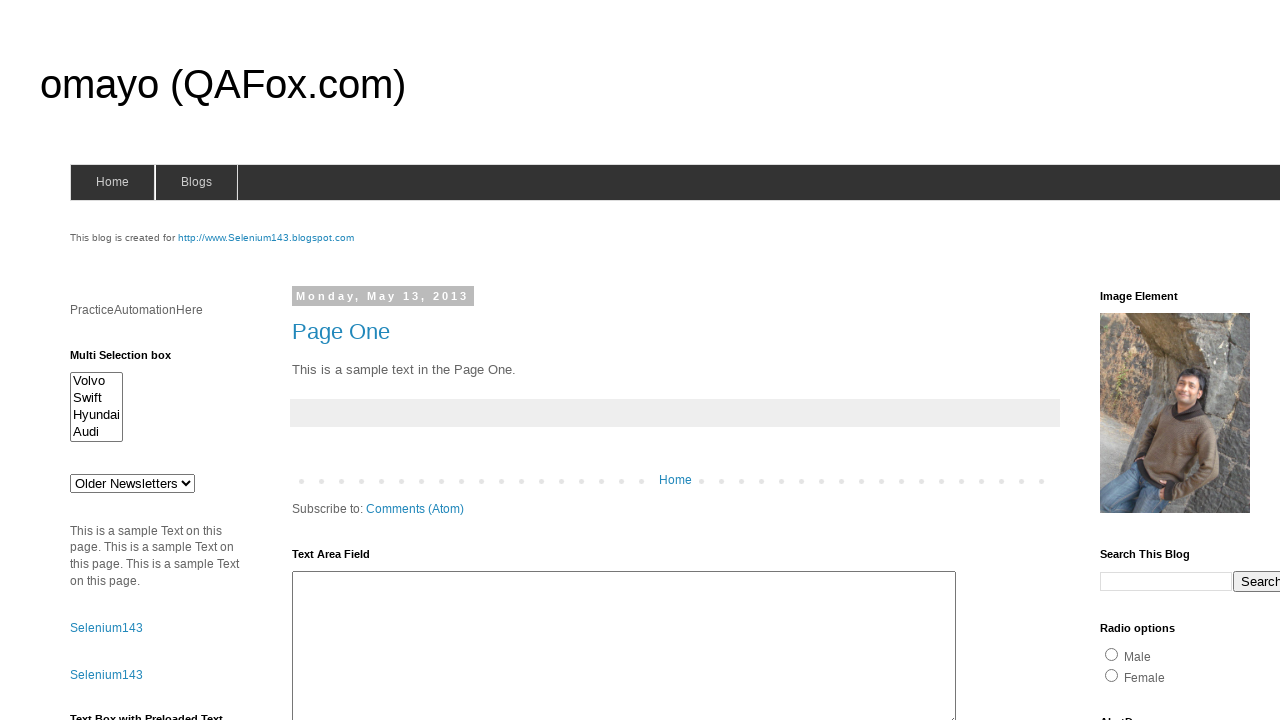

Selected 'Volvo' option from multi-select dropdown by label on #multiselect1
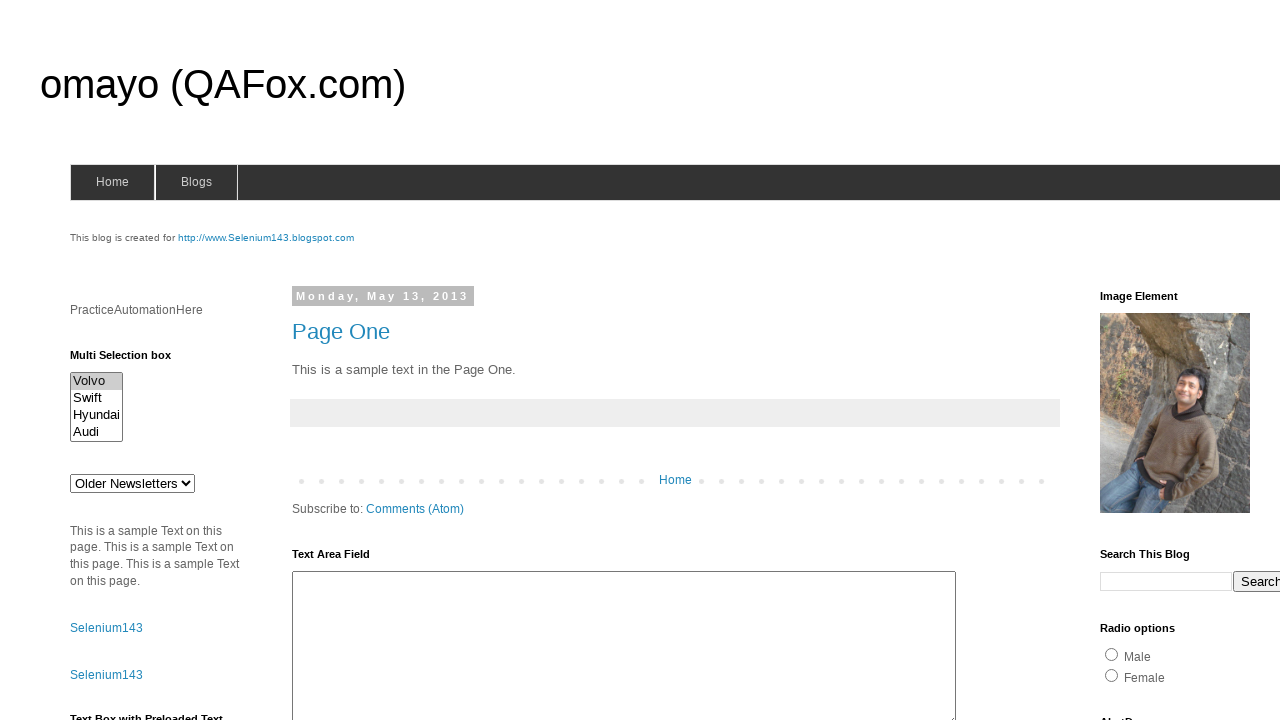

Selected 'Audi' option from multi-select dropdown by label on #multiselect1
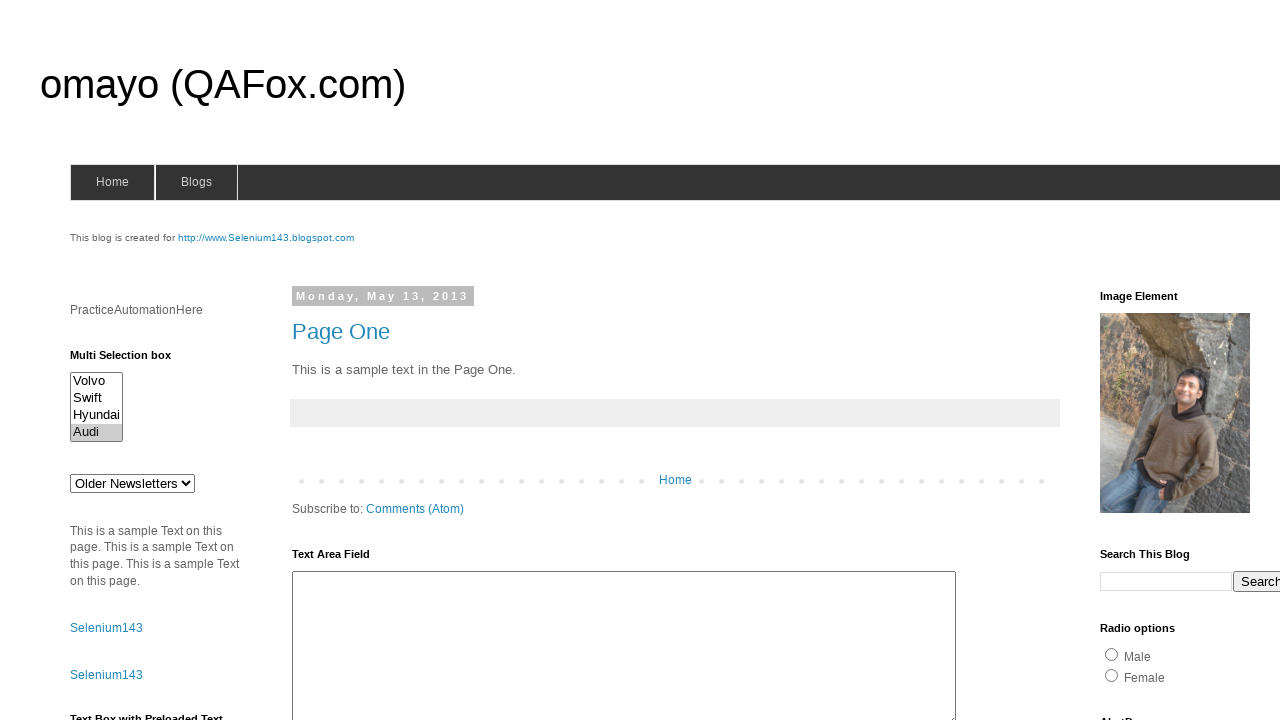

Selected option at index 3 from multi-select dropdown on #multiselect1
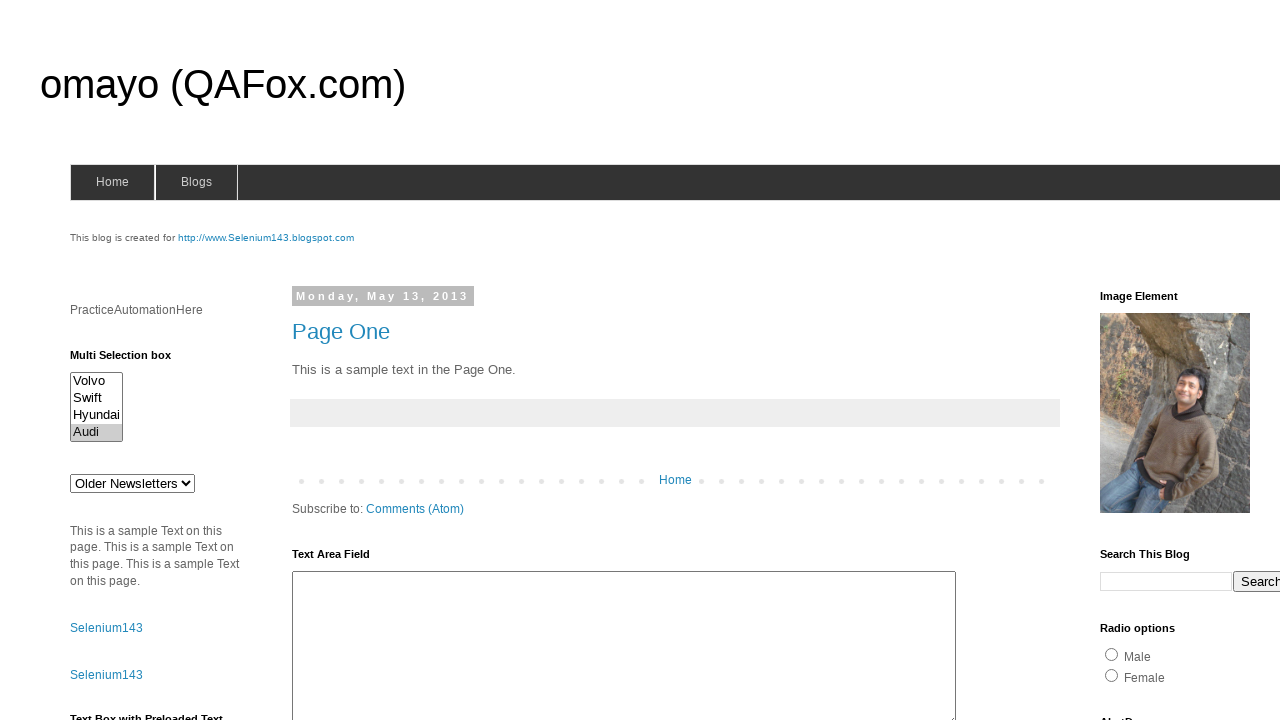

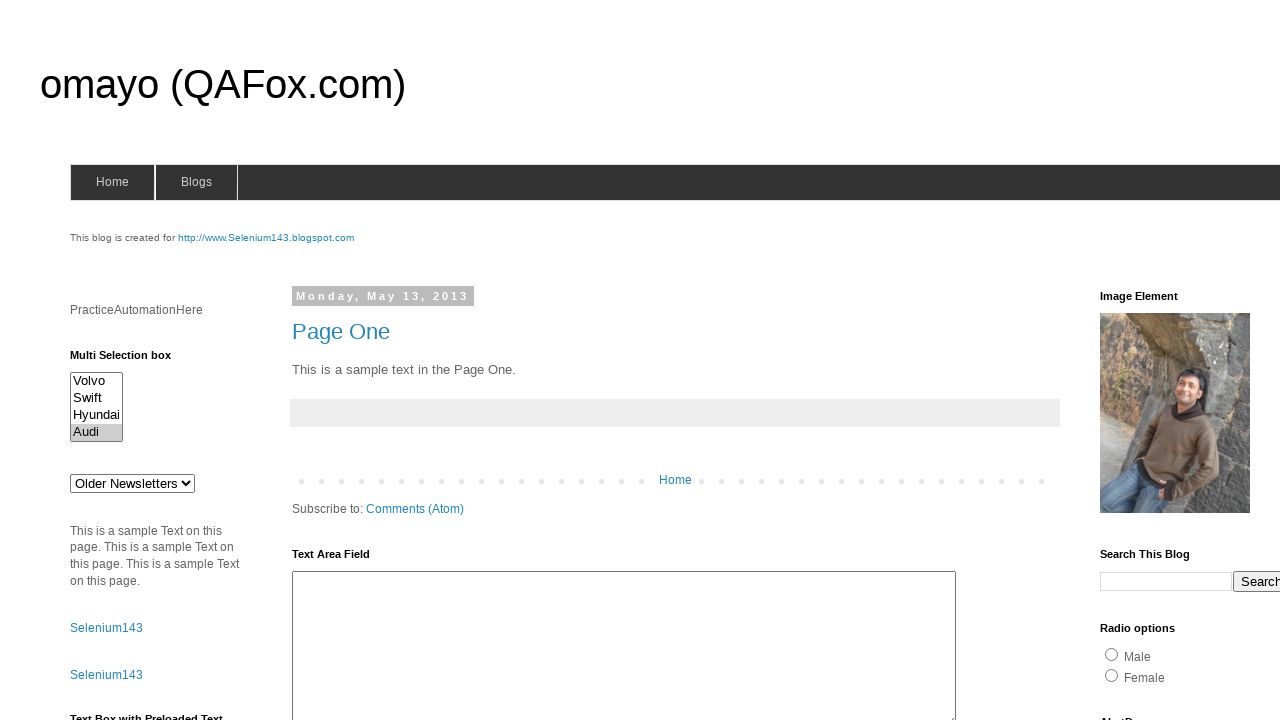